Tests pagination functionality on a dynamic table by scrolling to the table section and clicking through each pagination page to verify navigation works correctly.

Starting URL: https://testautomationpractice.blogspot.com/

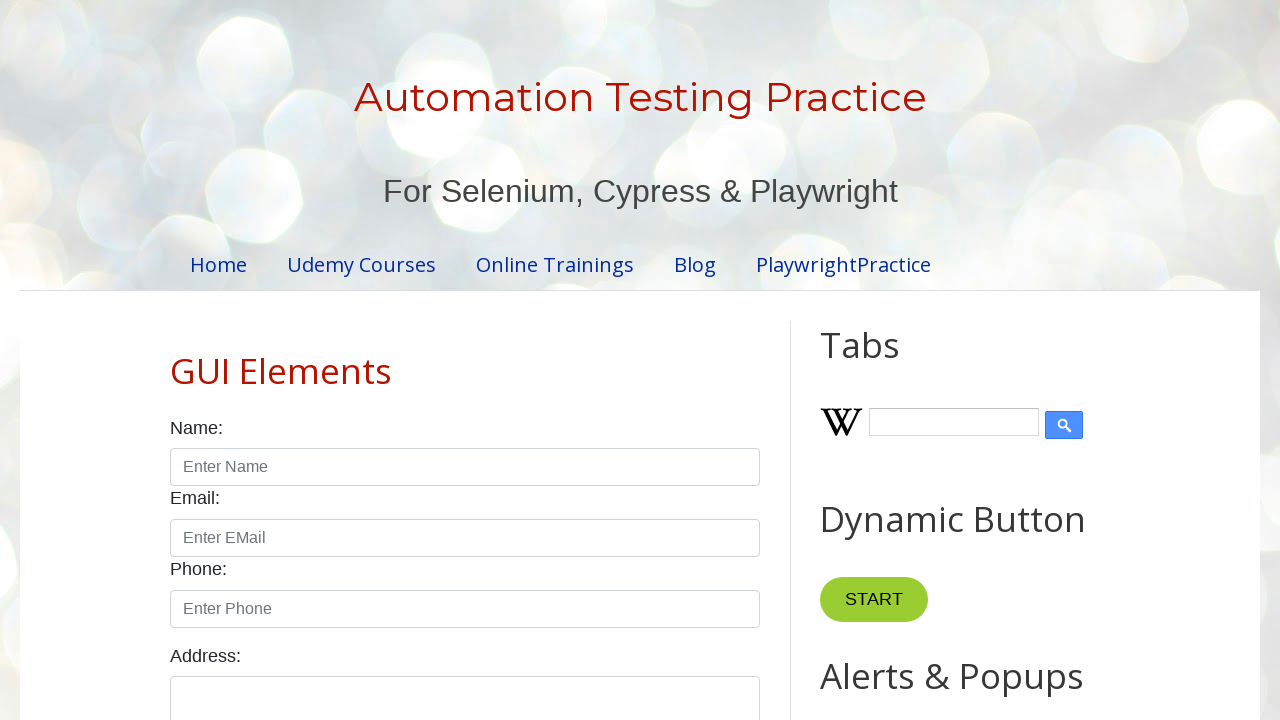

Scrolled to Pagination Web Table section header
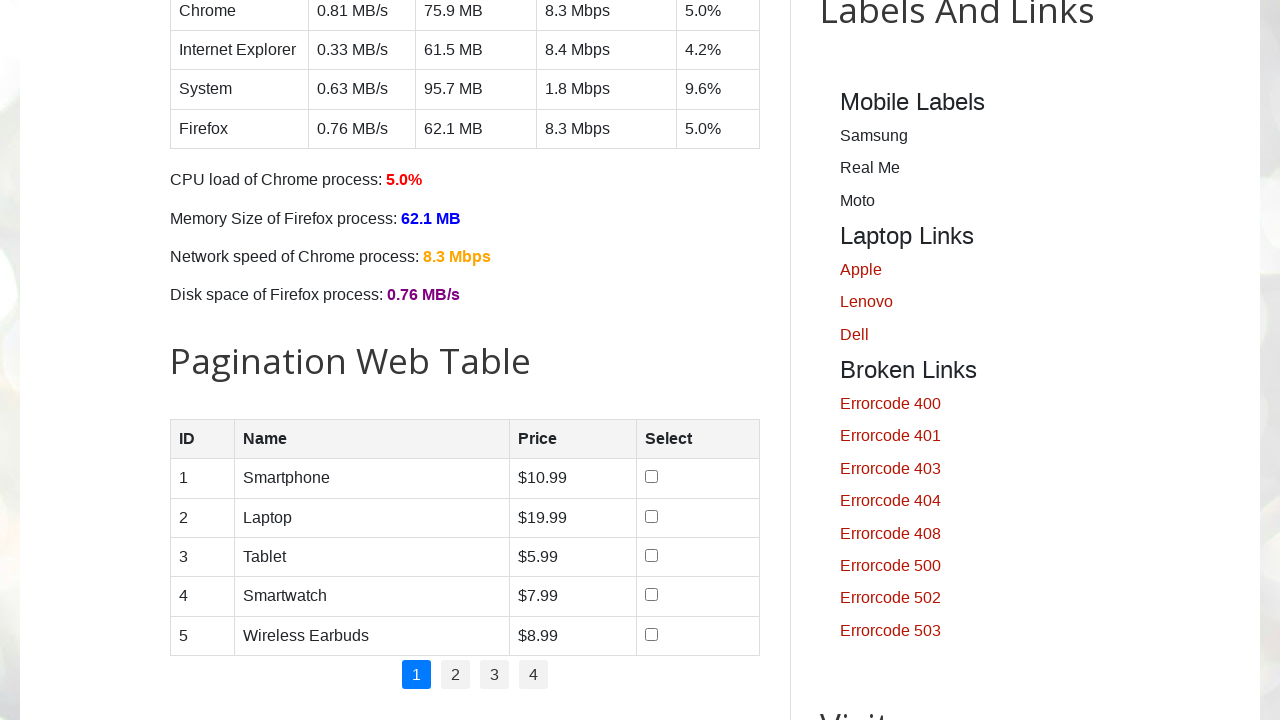

Product table loaded and is visible
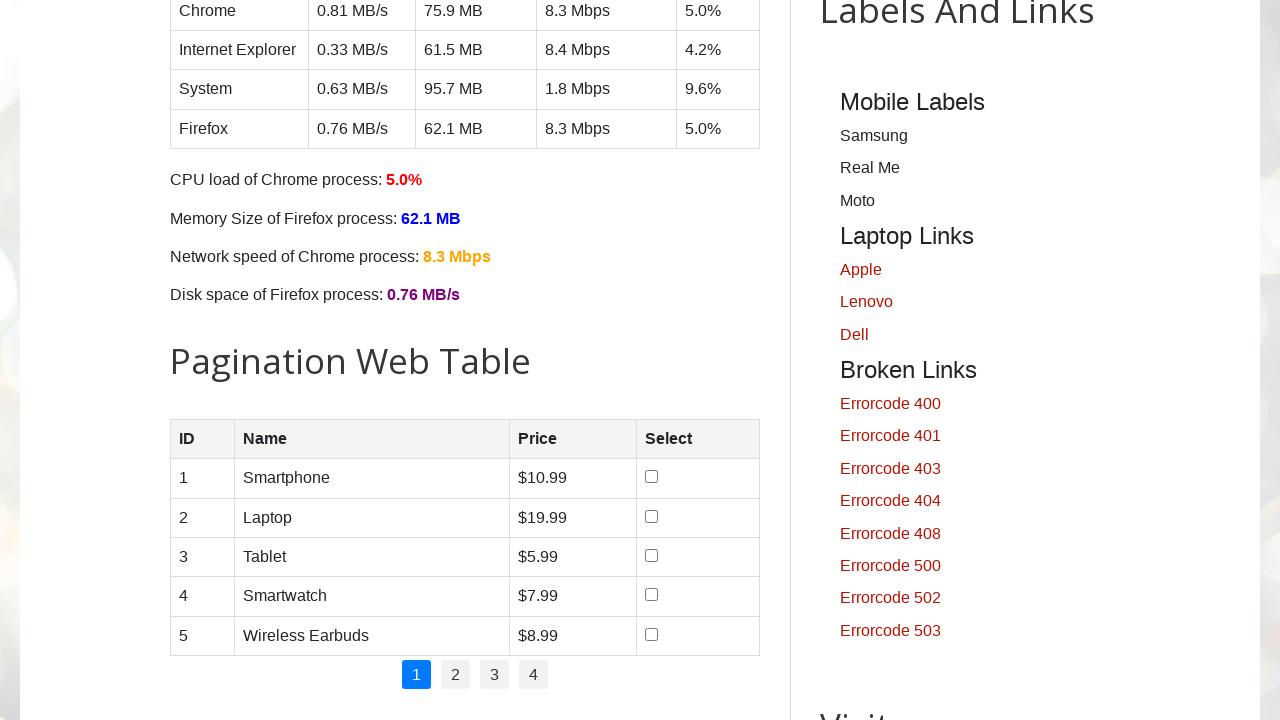

Retrieved all pagination links
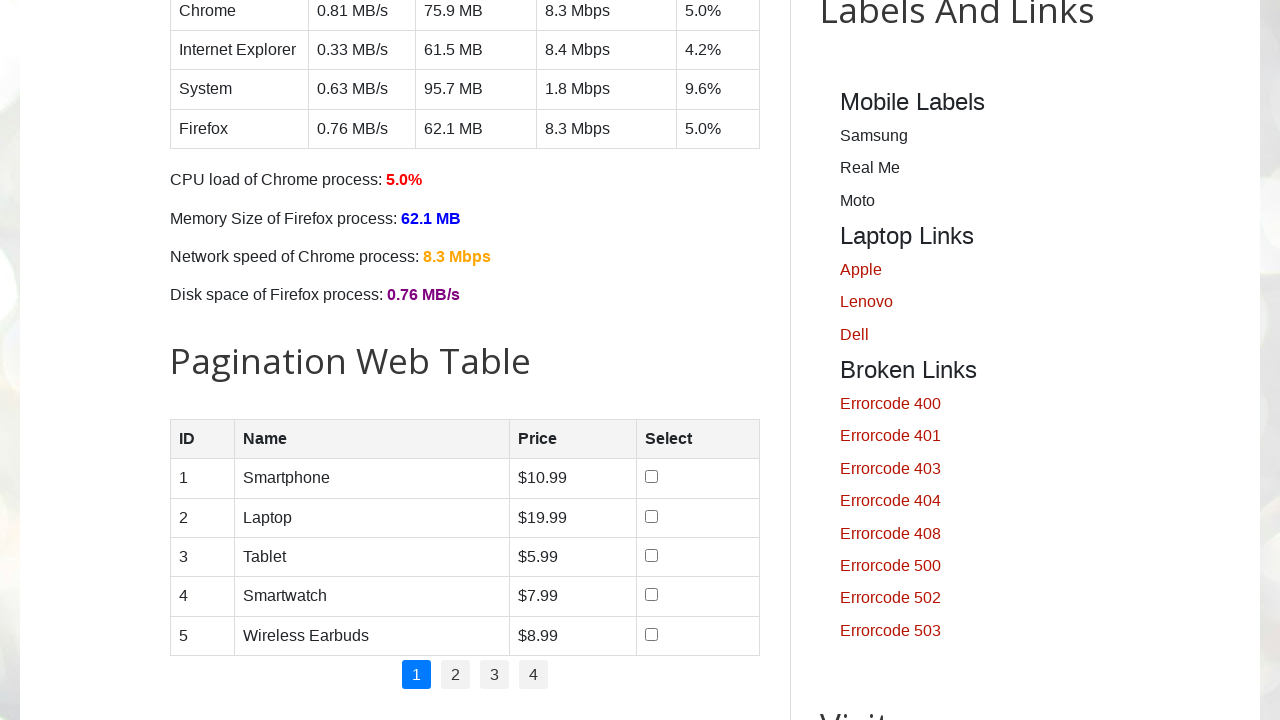

Clicked pagination page 2 at (456, 675) on xpath=//ul[@id='pagination']/li/a >> nth=1
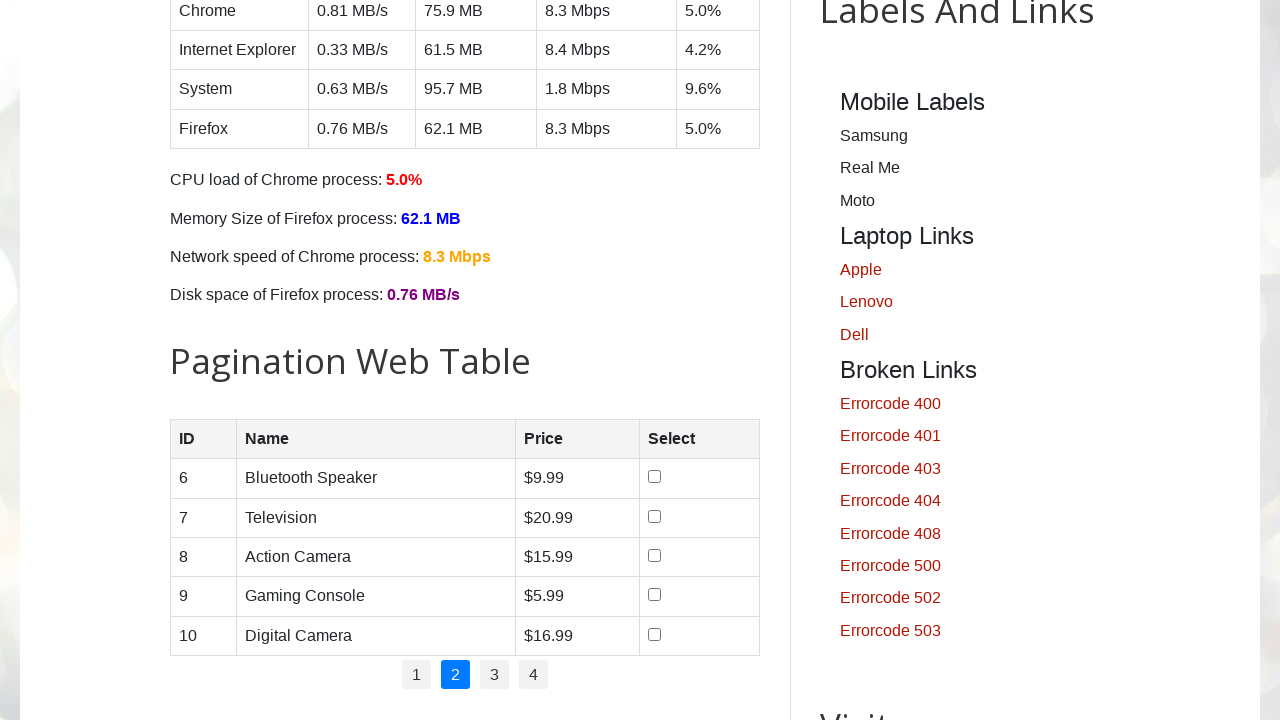

Table rows loaded on page 2
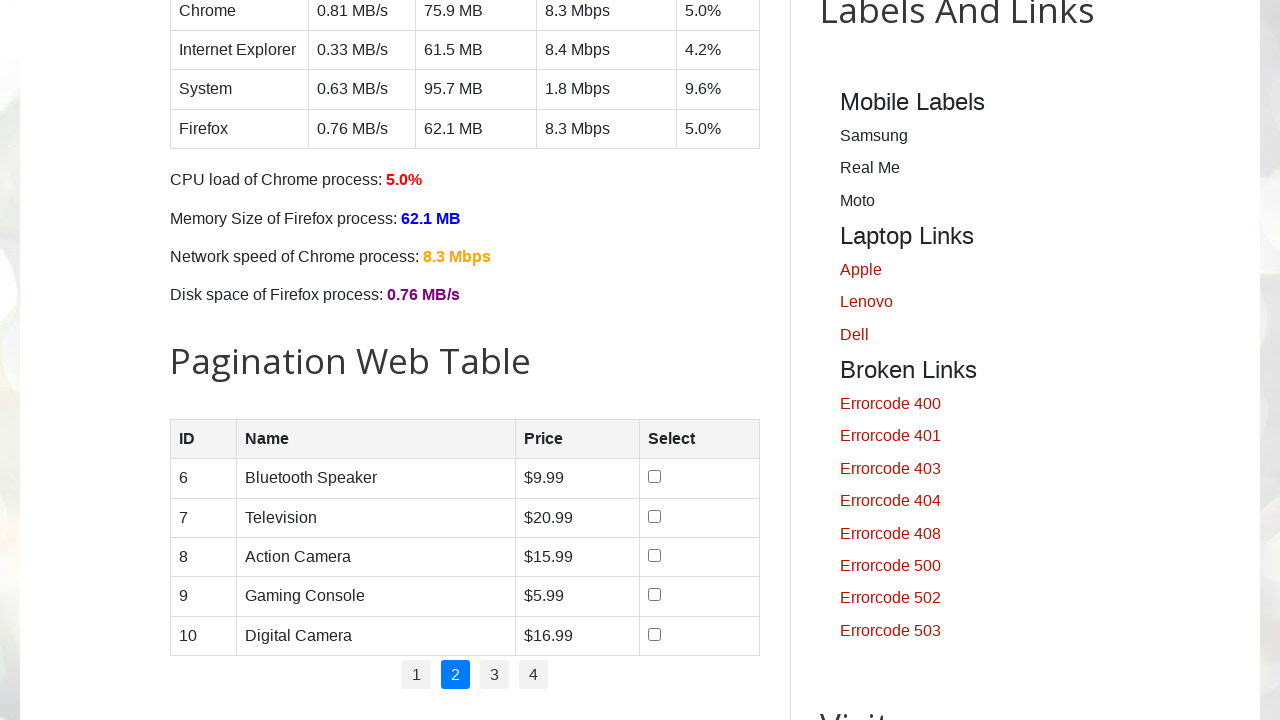

Clicked pagination page 3 at (494, 675) on xpath=//ul[@id='pagination']/li/a >> nth=2
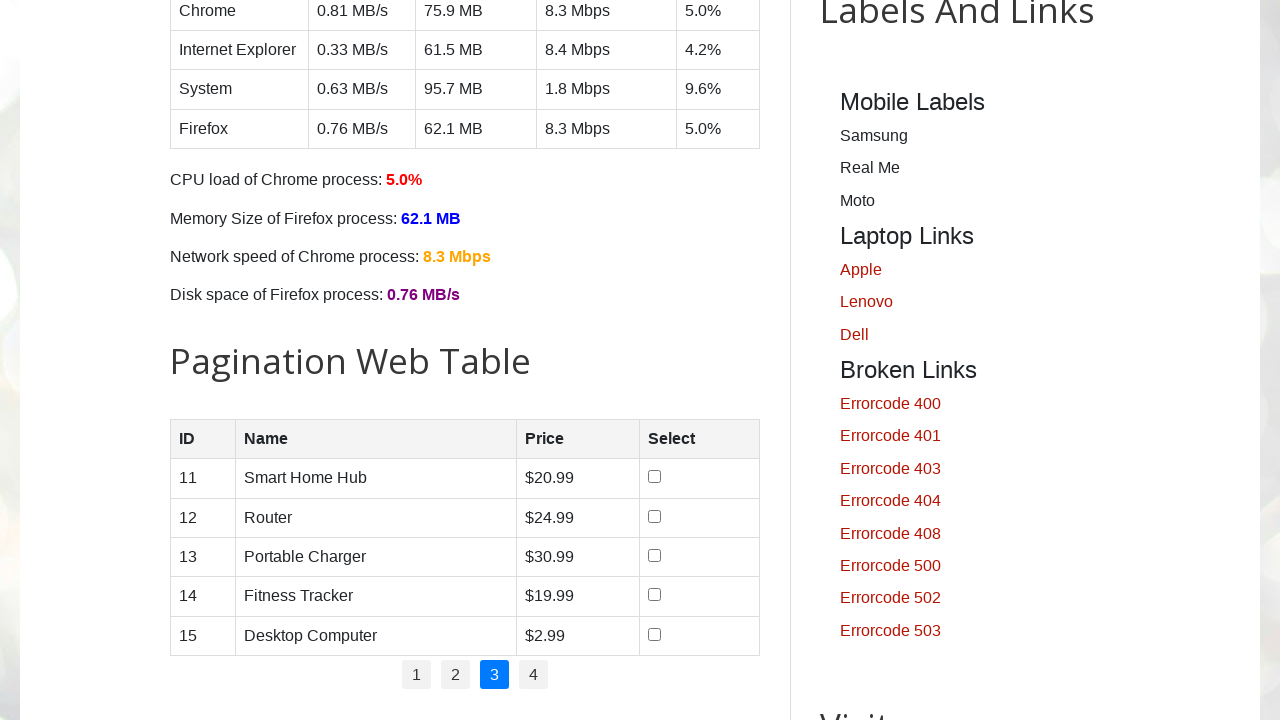

Table rows loaded on page 3
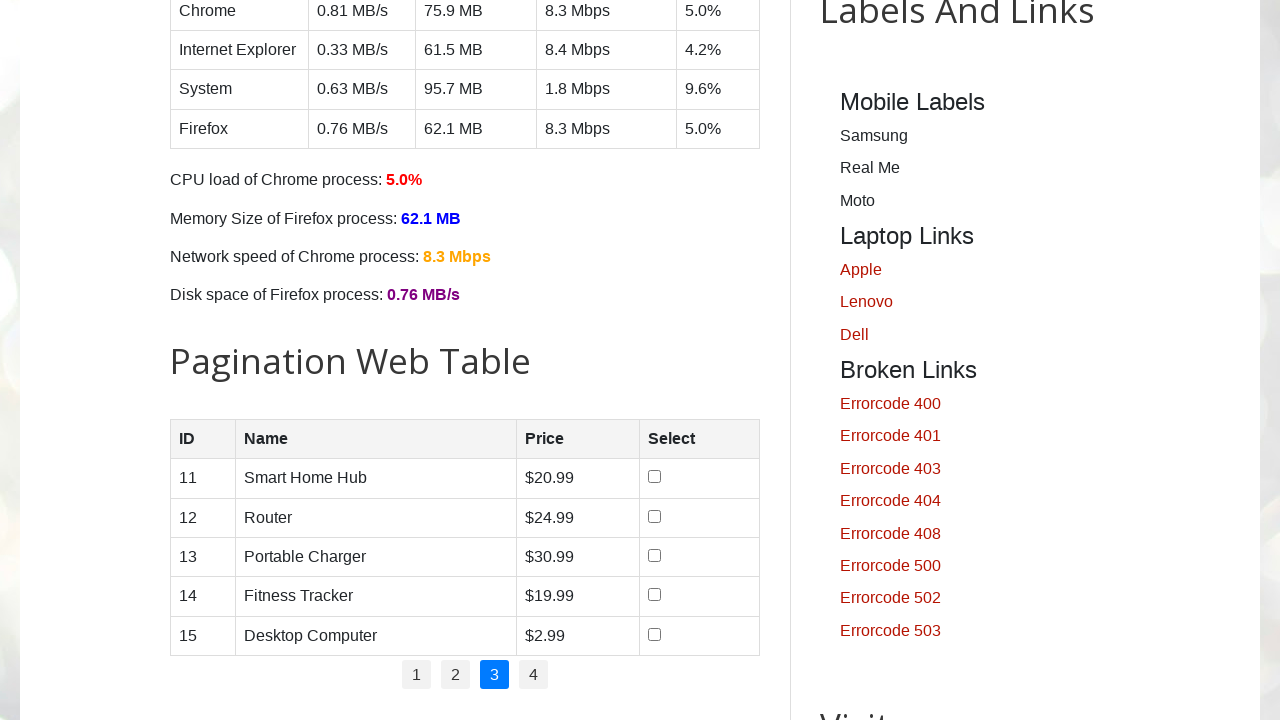

Clicked pagination page 4 at (534, 675) on xpath=//ul[@id='pagination']/li/a >> nth=3
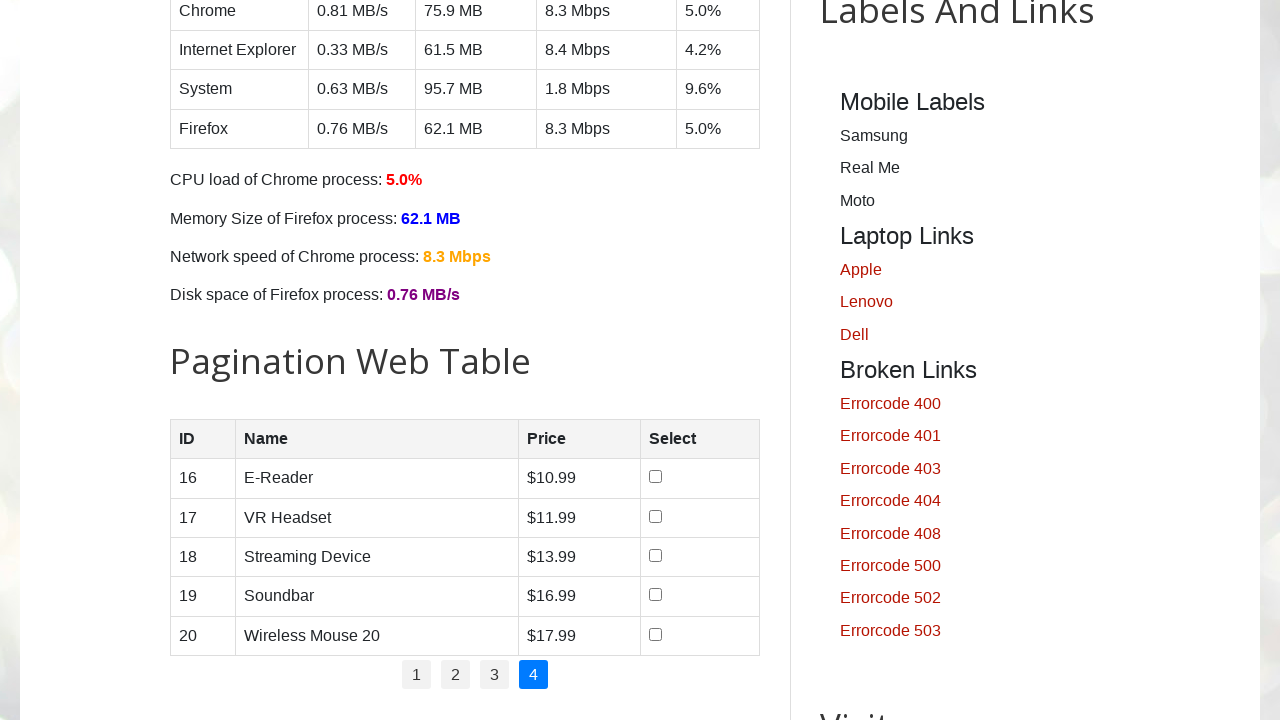

Table rows loaded on page 4
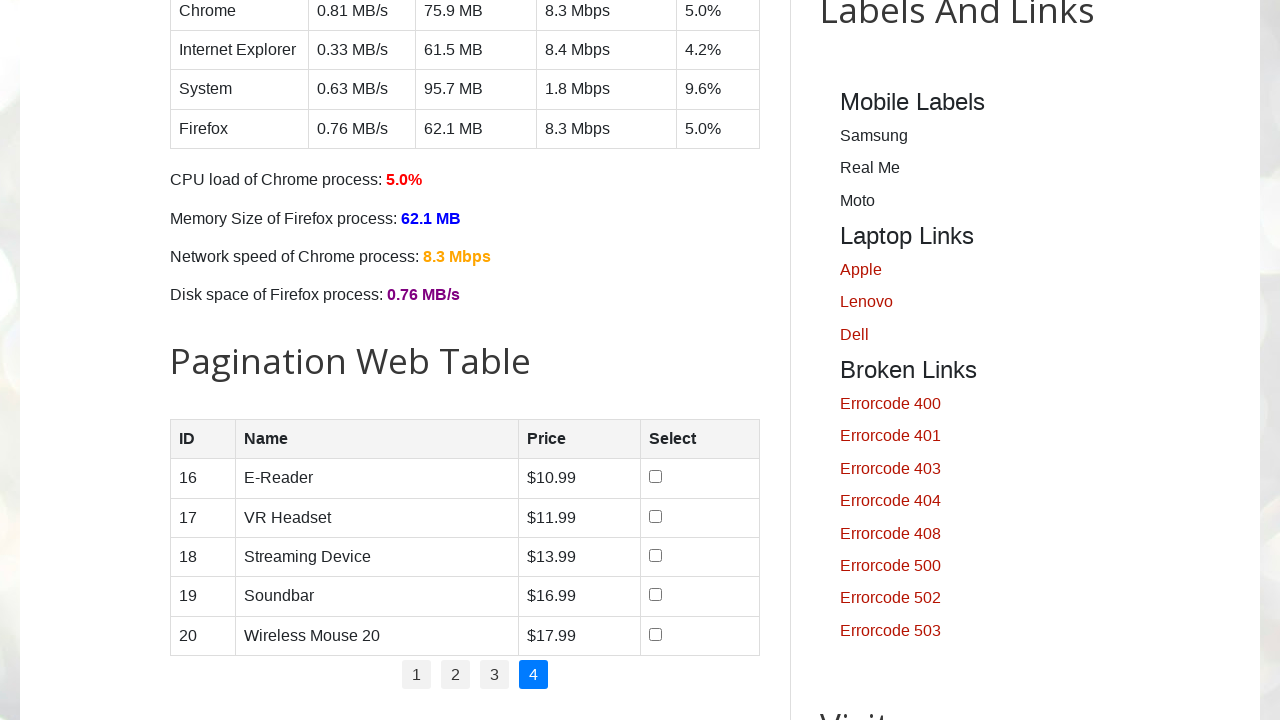

Verified table header row exists
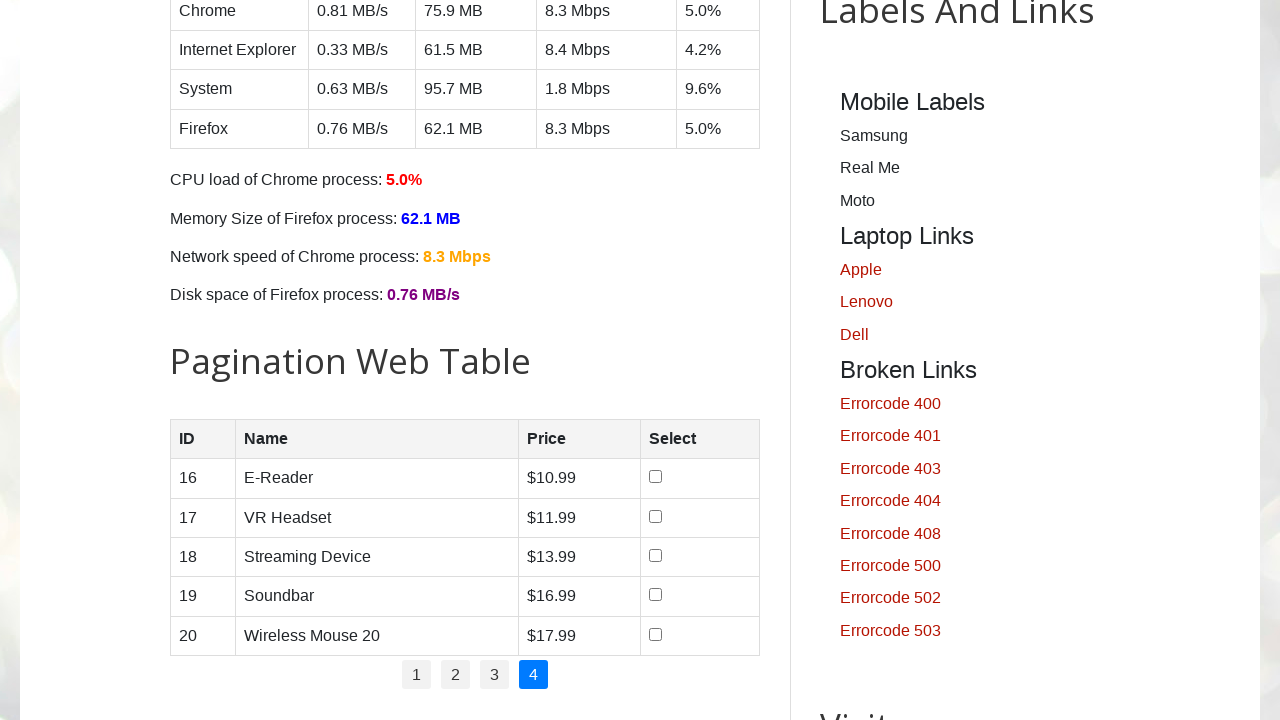

Verified table body rows exist
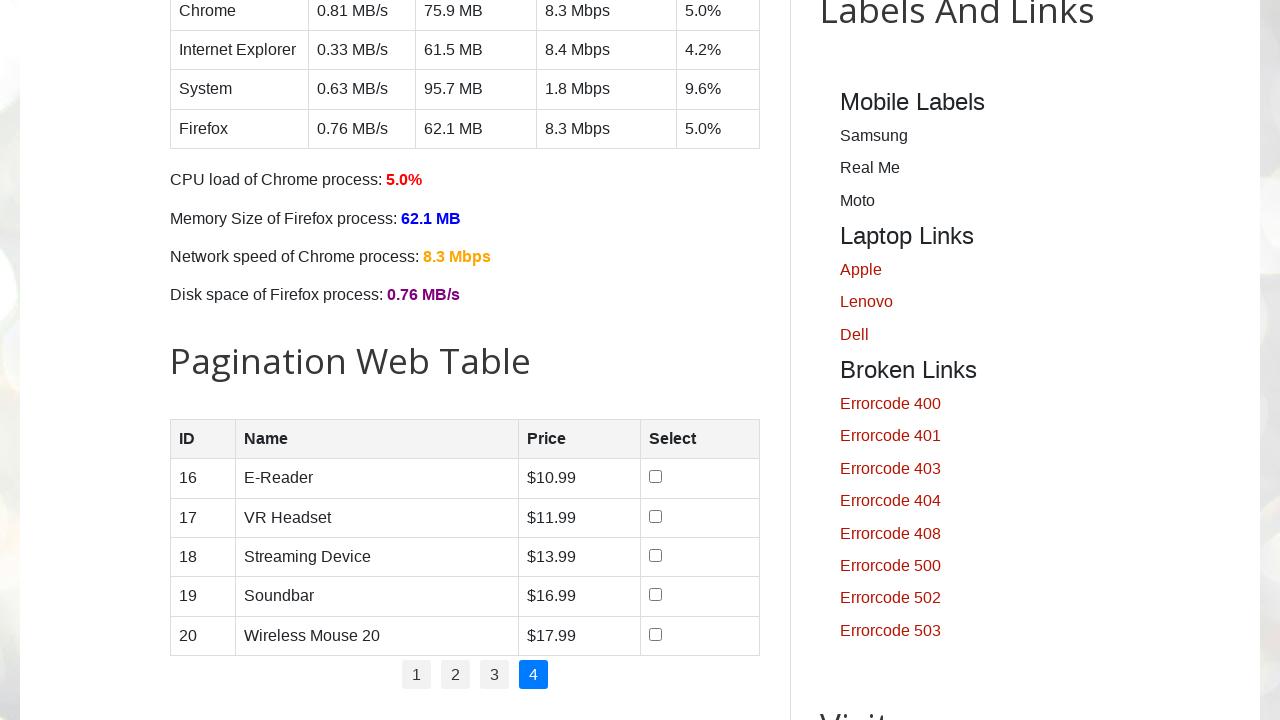

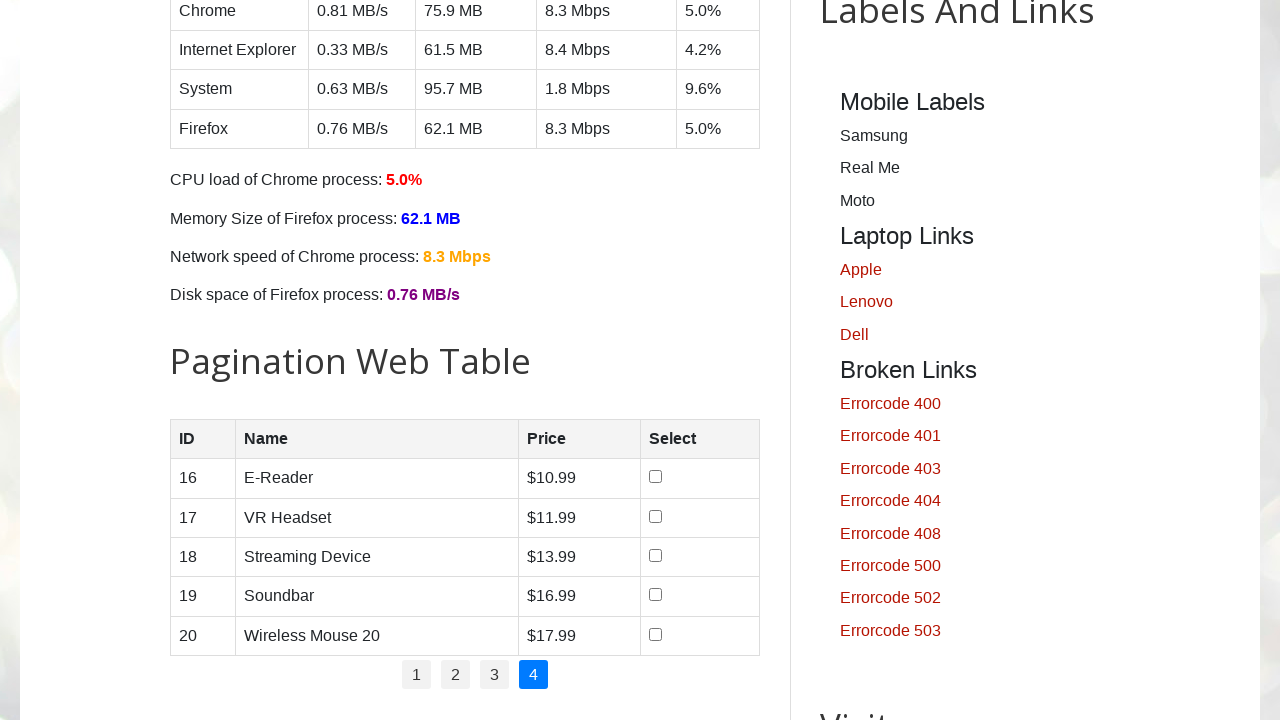